Tests GitHub's advanced search form by filling in search term, repository owner, date filter, and language selection, then submitting the form and waiting for results to load.

Starting URL: https://github.com/search/advanced

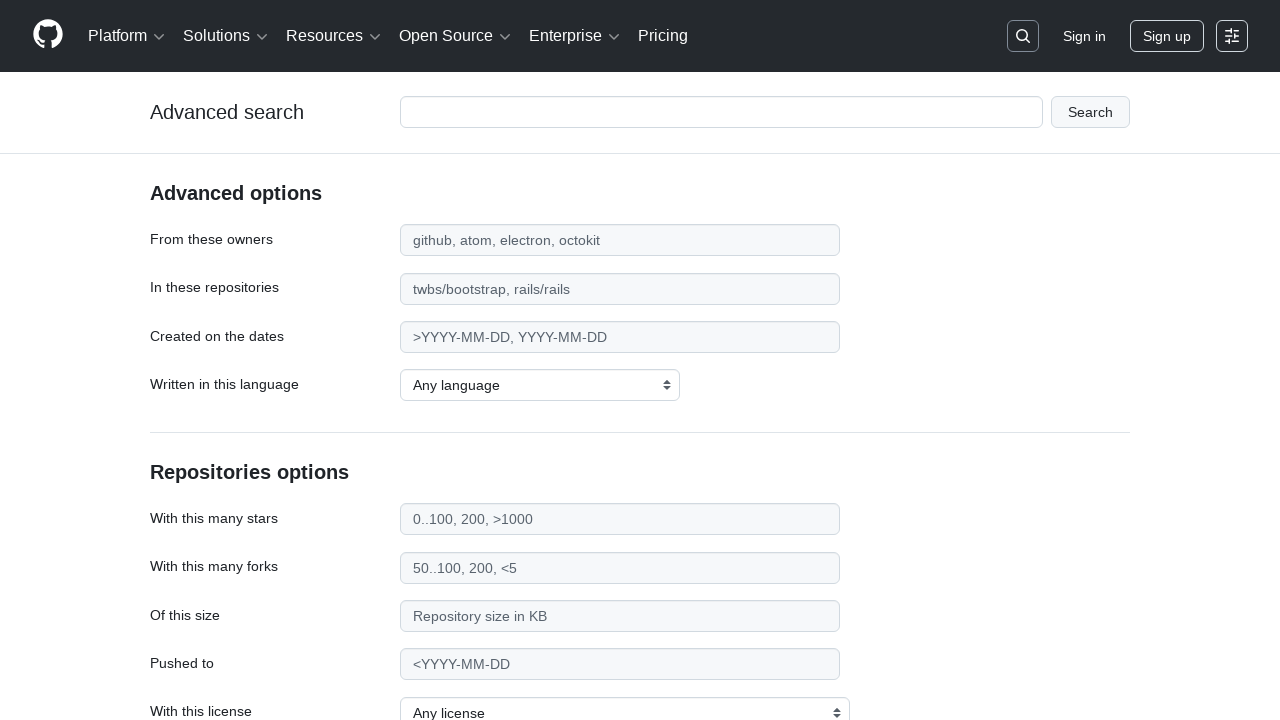

Filled search term field with 'web-scraping' on #adv_code_search input.js-advanced-search-input
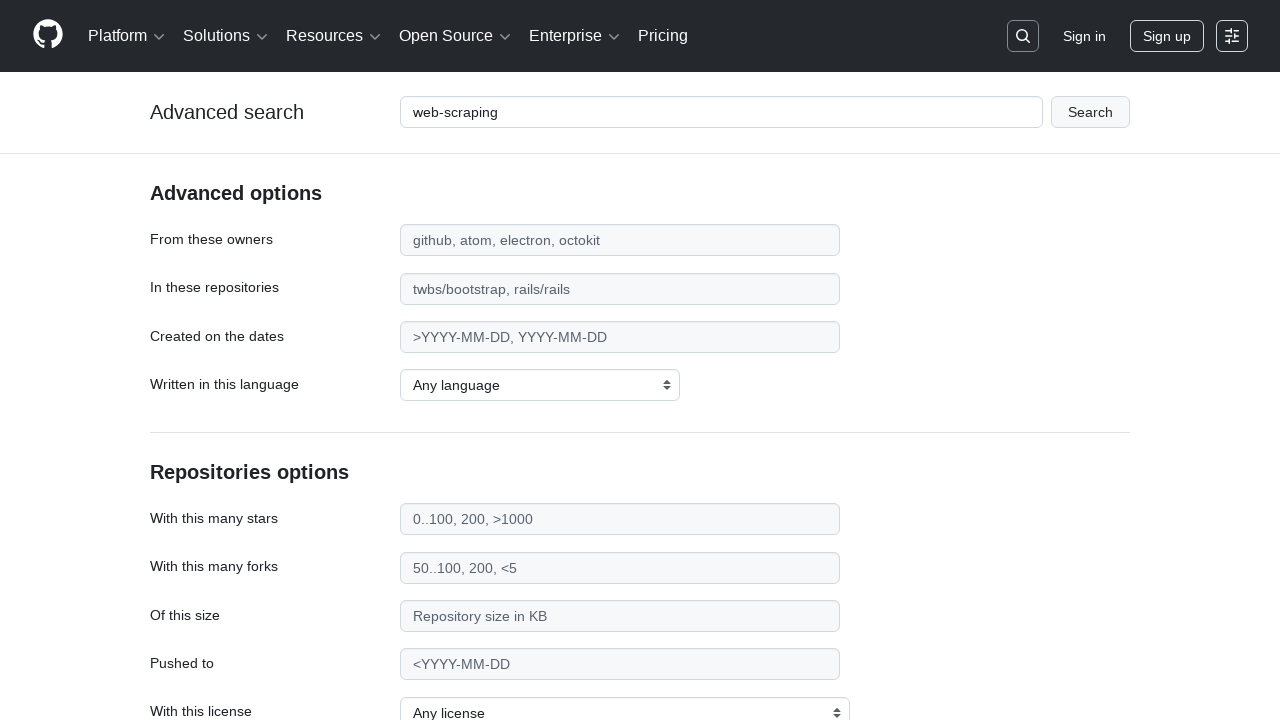

Filled repository owner field with 'microsoft' on #search_from
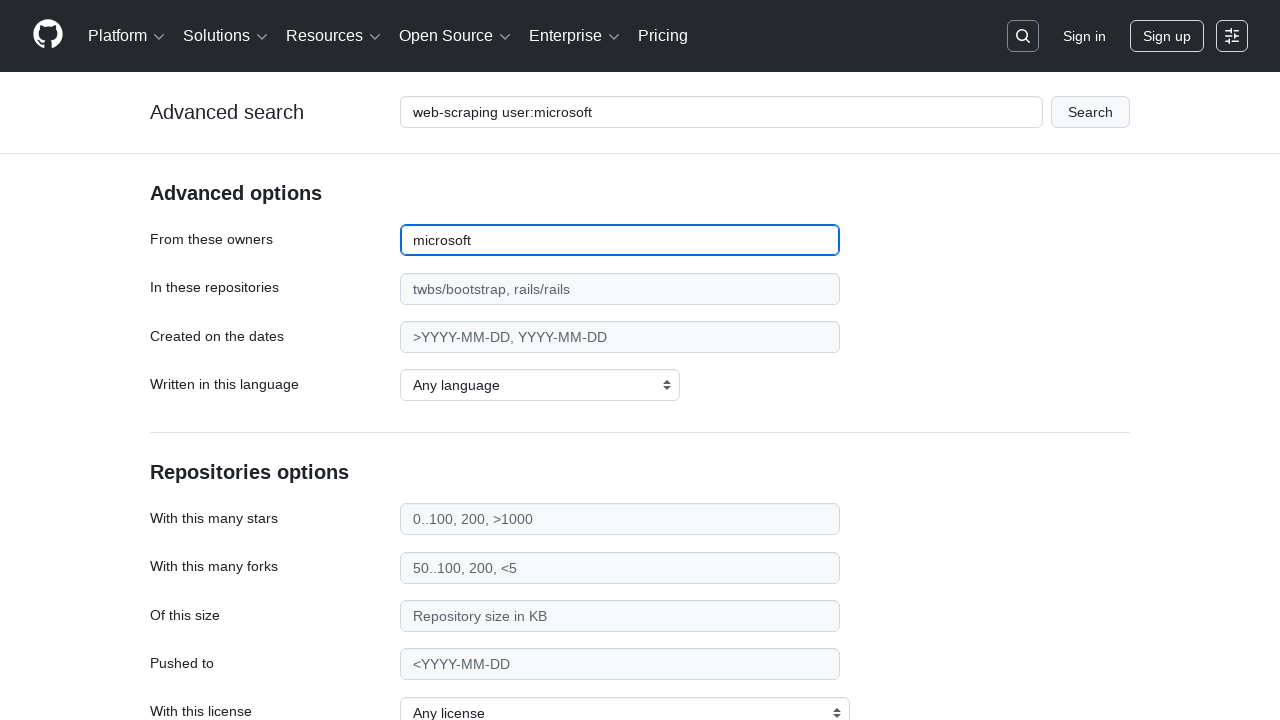

Filled date filter field with '>2020' on #search_date
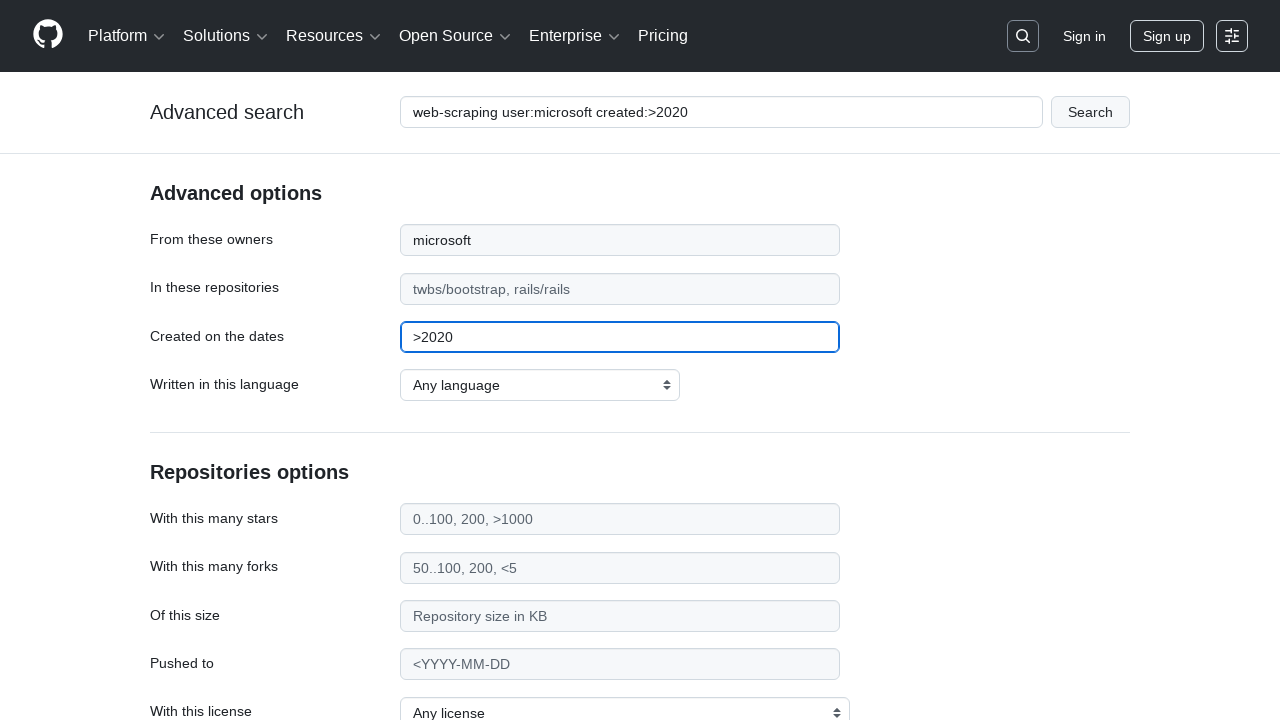

Selected JavaScript as the programming language on select#search_language
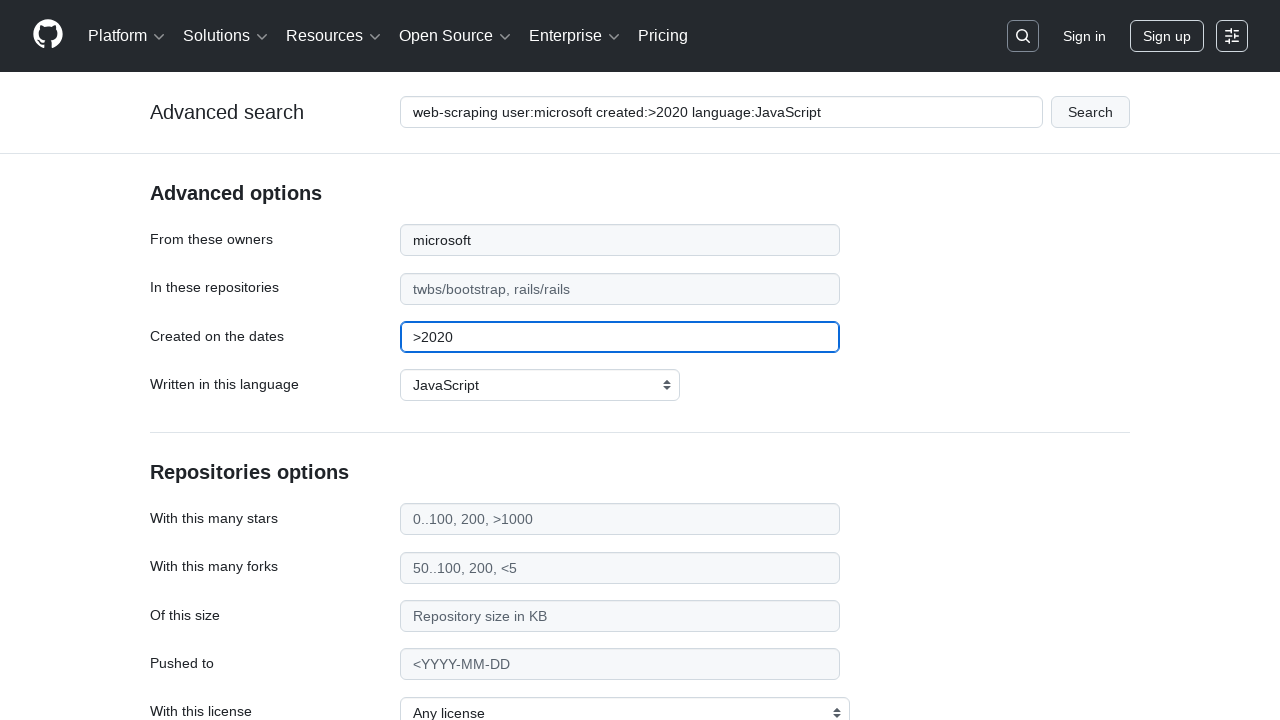

Clicked submit button to execute advanced search at (1090, 112) on #adv_code_search button[type="submit"]
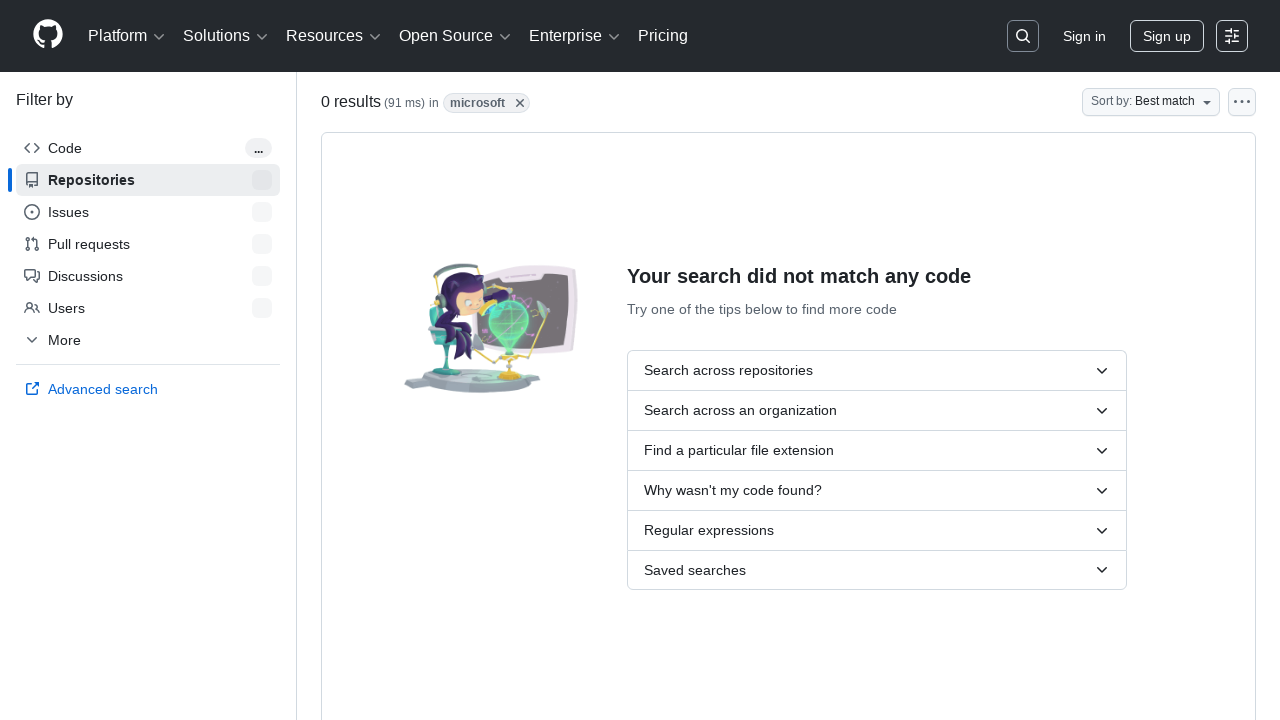

Search results page loaded successfully
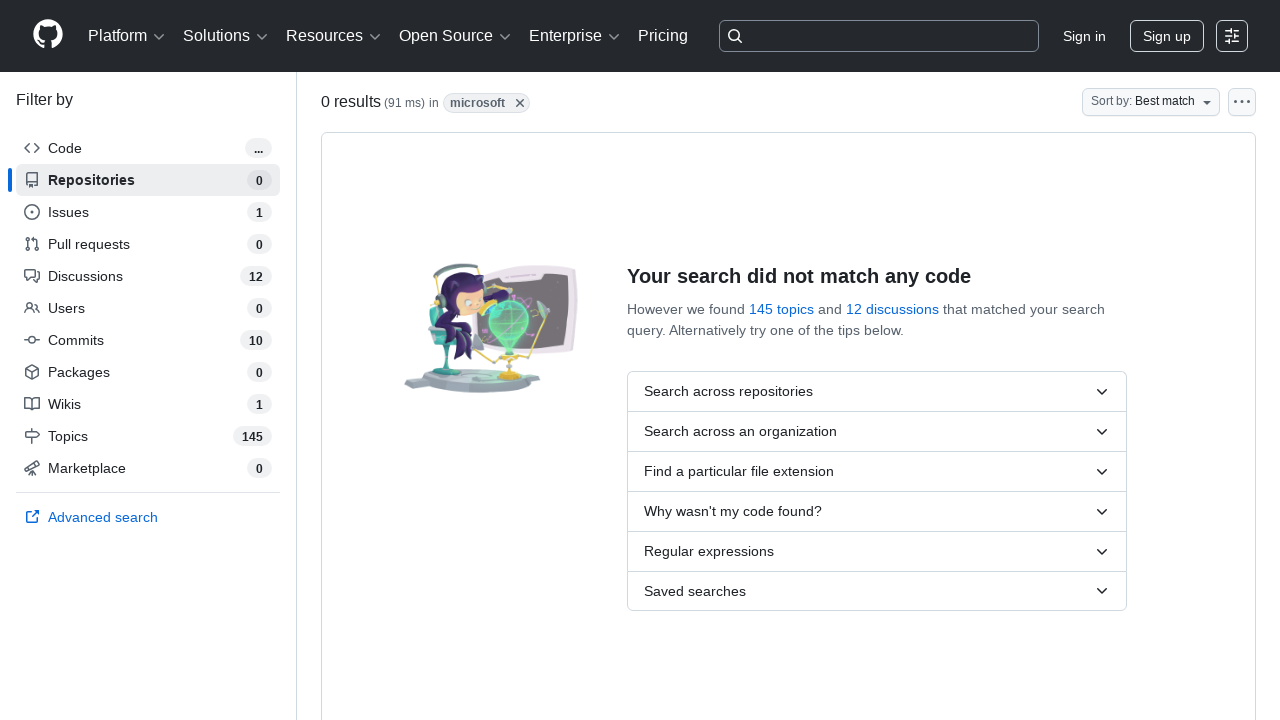

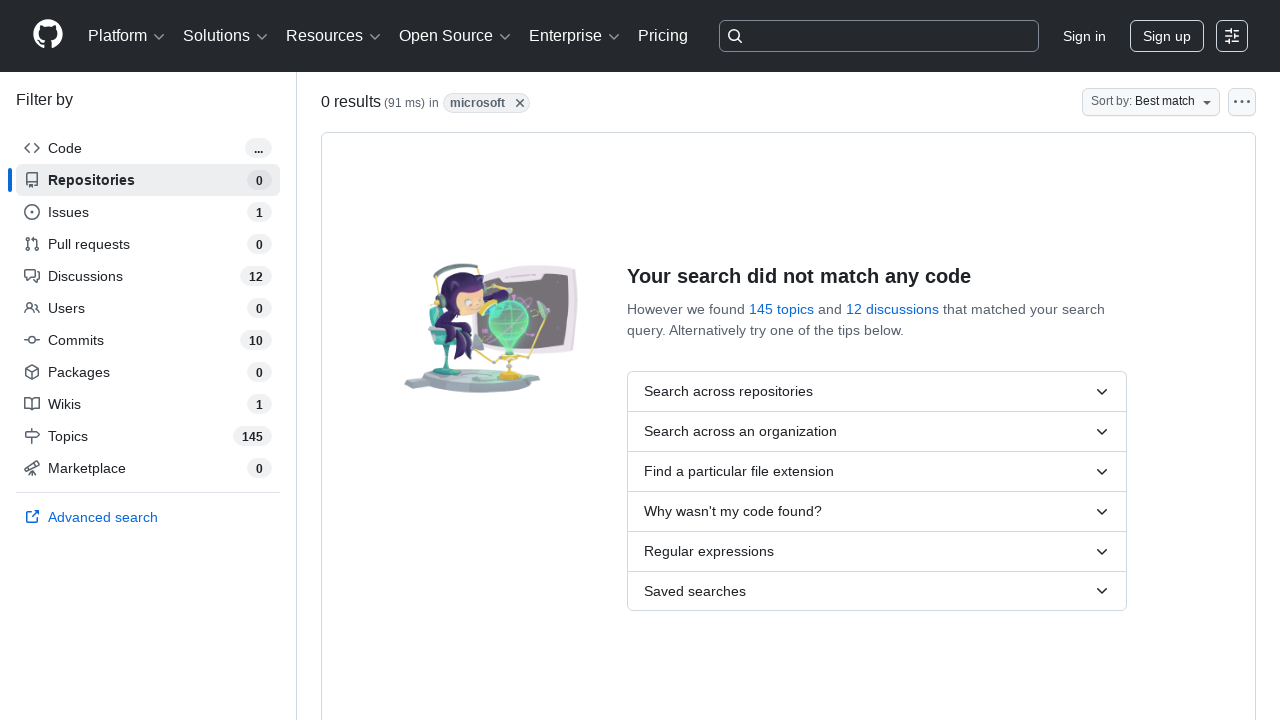